Tests successful login with valid credentials by filling username and password fields and clicking the login button

Starting URL: http://the-internet.herokuapp.com/login

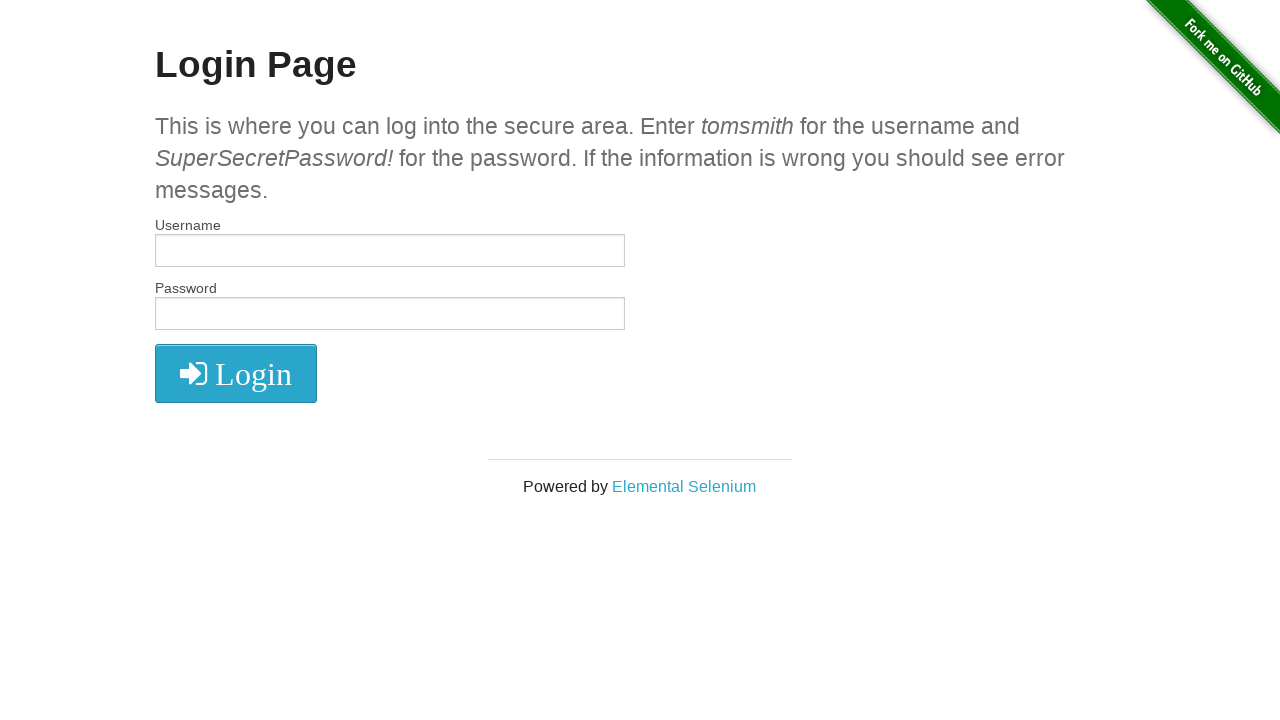

Filled username field with 'tomsmith' on #username
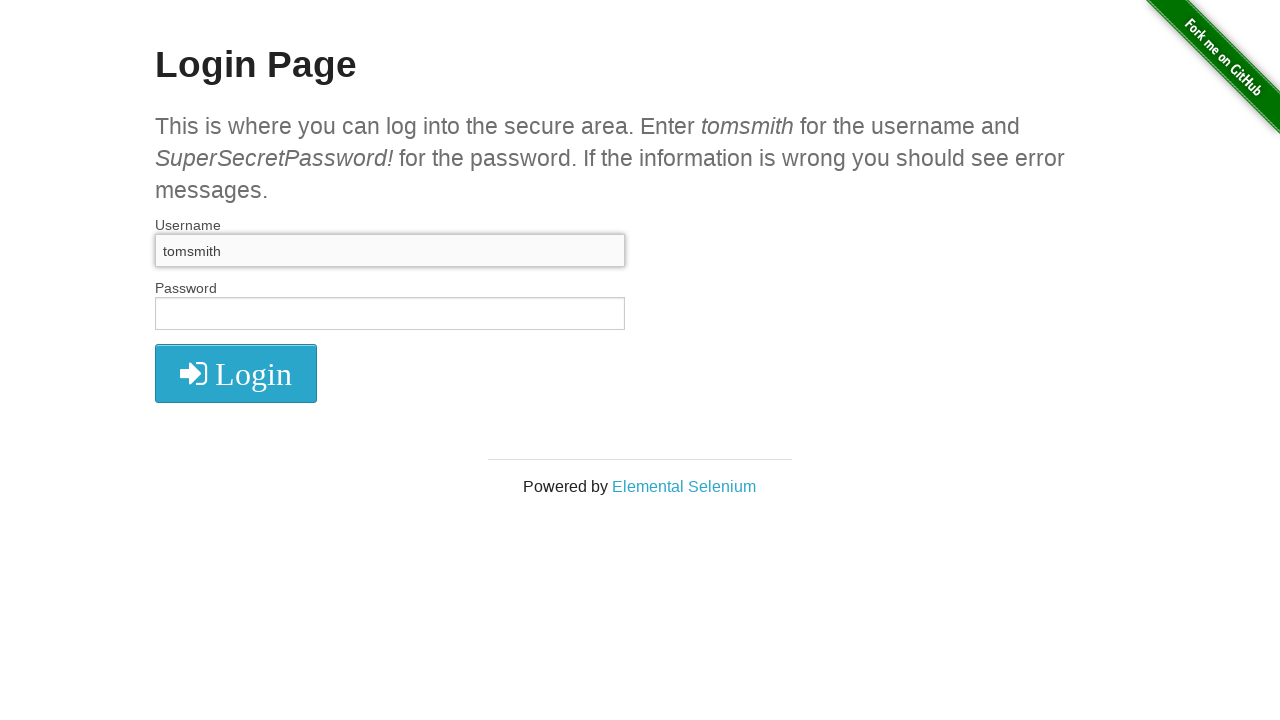

Filled password field with 'SuperSecretPassword!' on input[name='password']
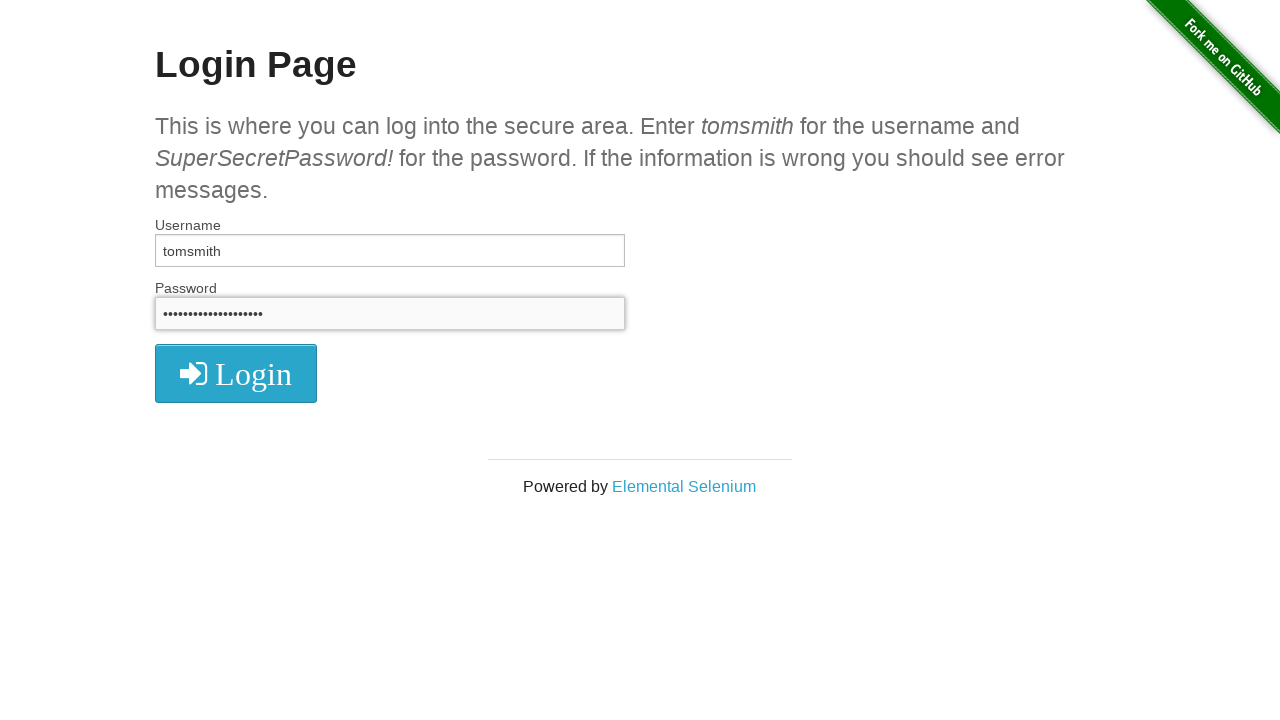

Clicked login button at (236, 374) on xpath=//i[@class='fa fa-2x fa-sign-in']
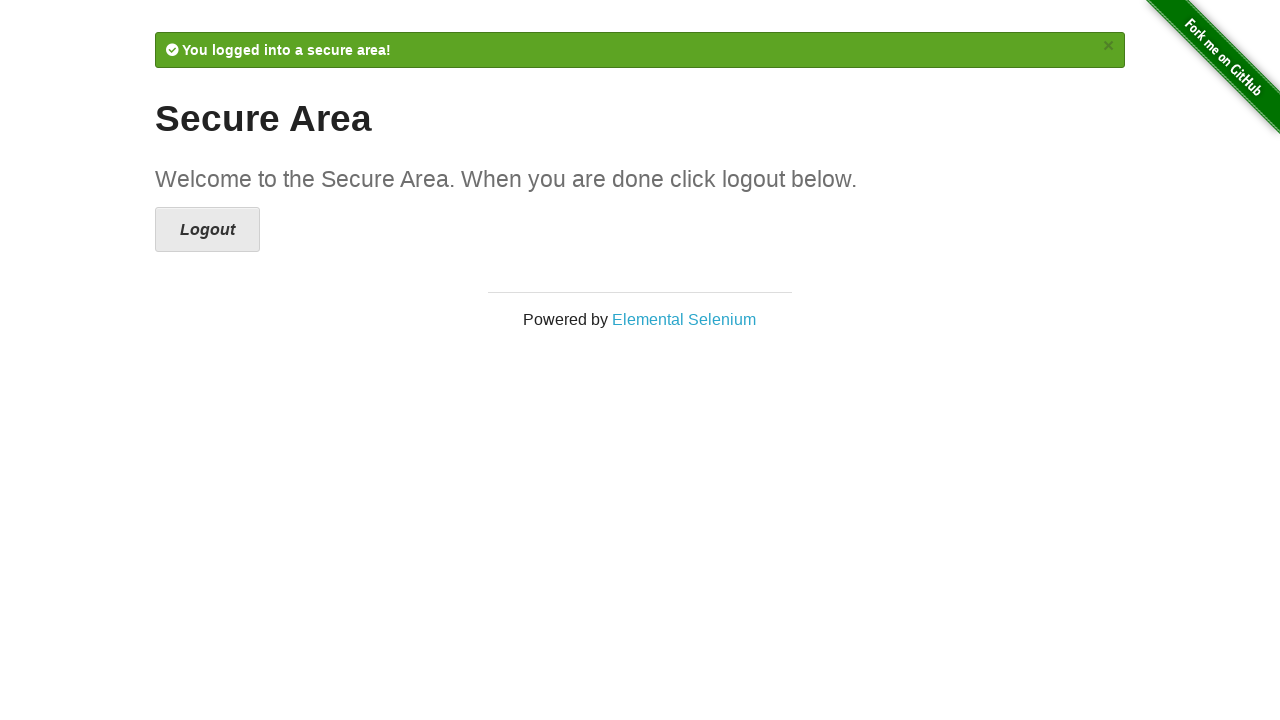

Secure area page loaded successfully after login
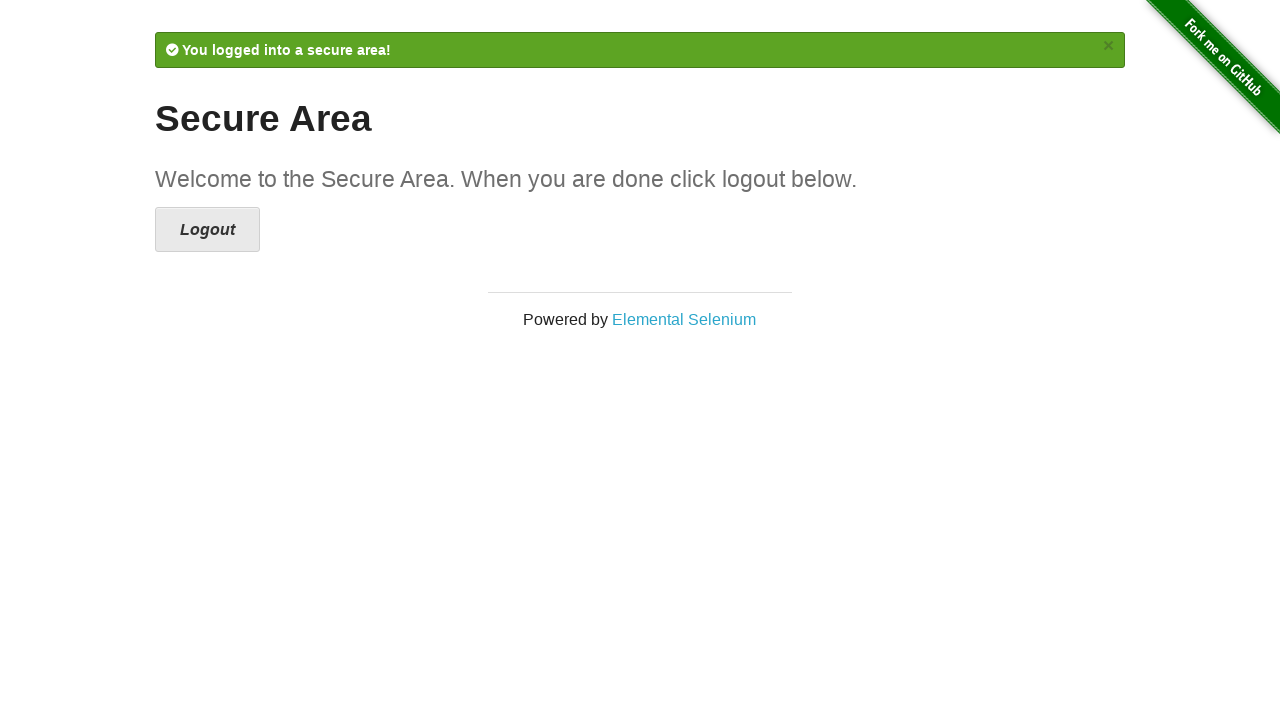

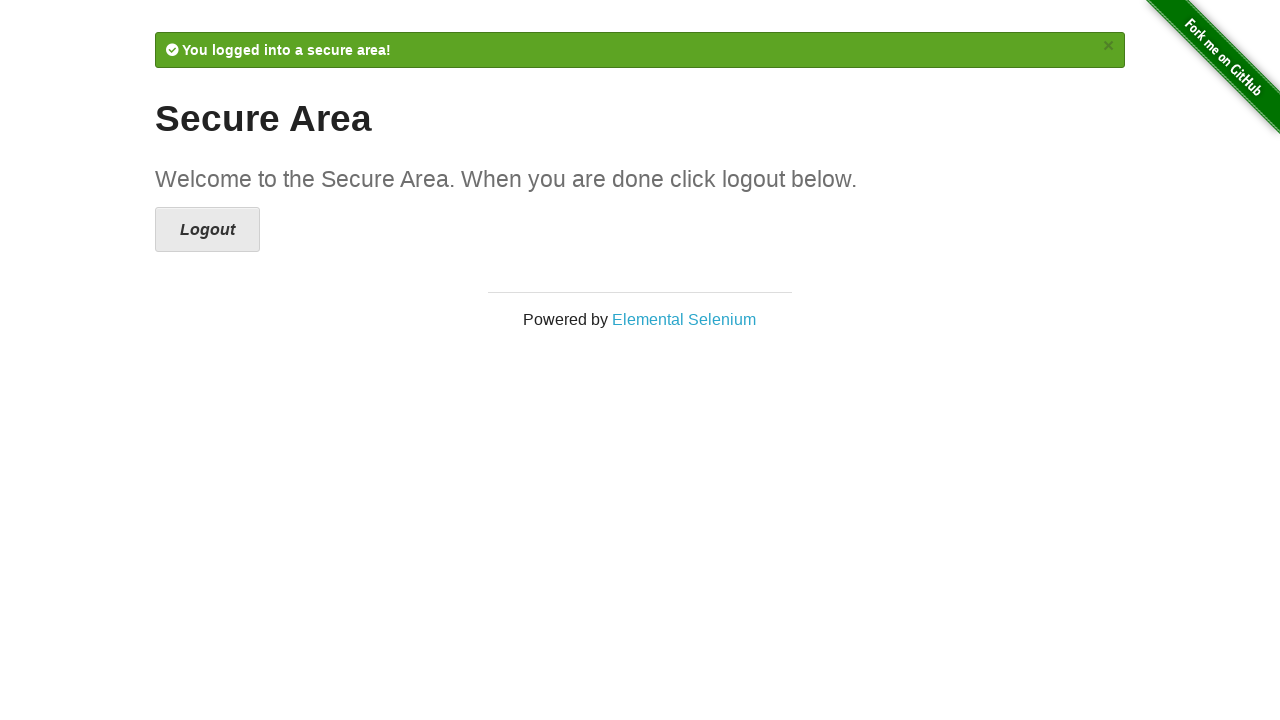